Tests navigation to .NET documentation by clicking Get Started, hovering over Node.js dropdown, and selecting .NET option.

Starting URL: https://playwright.dev/

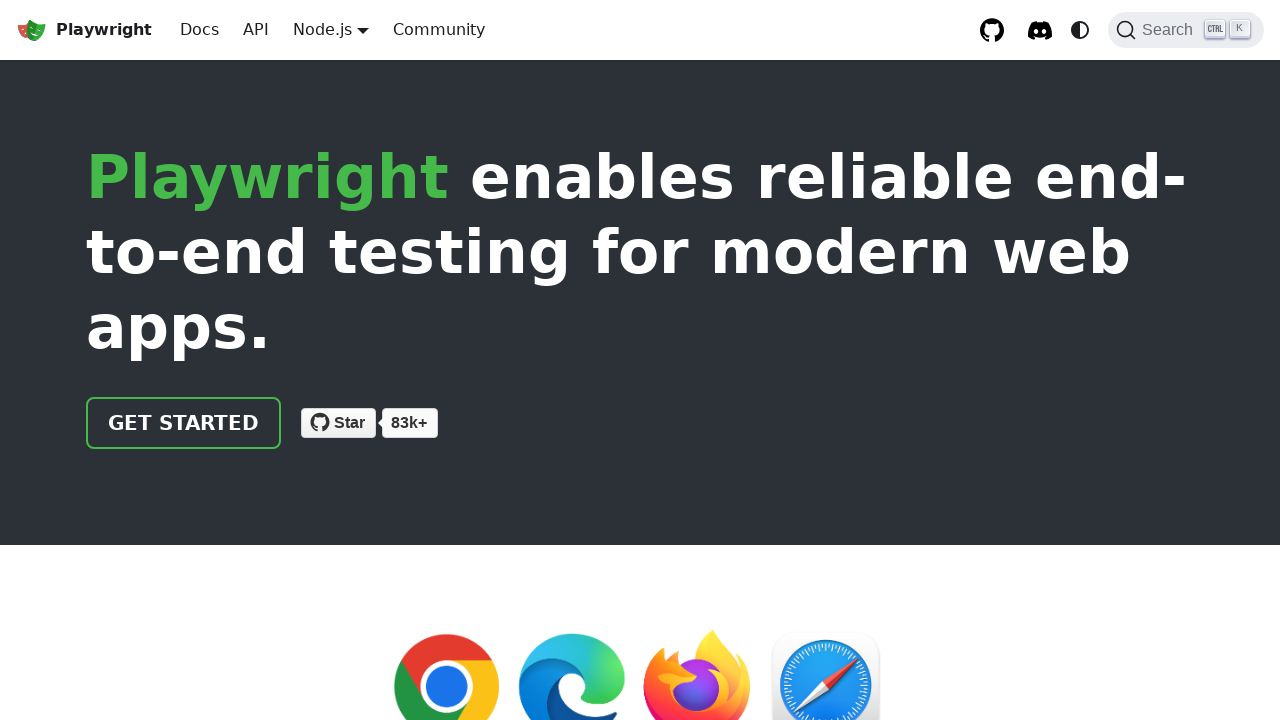

Clicked 'Get started' link at (184, 423) on a.getStarted_Sjon:has-text('Get started')
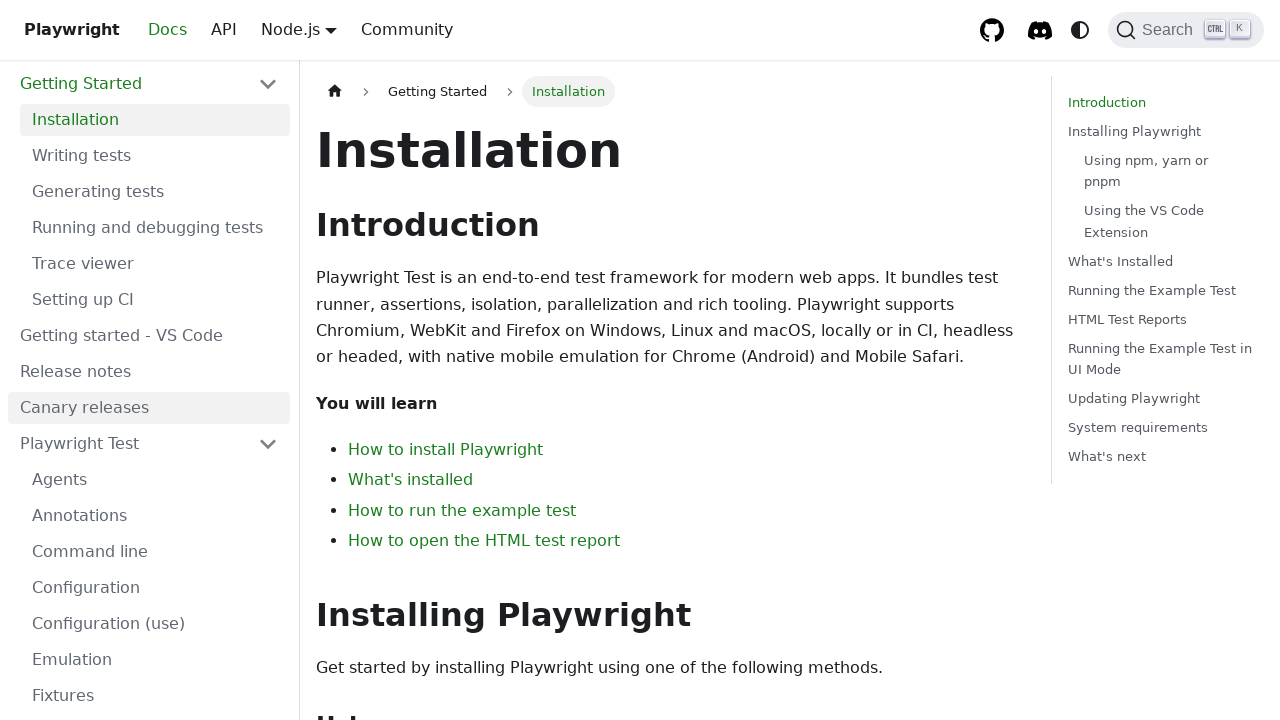

Navigated to intro page
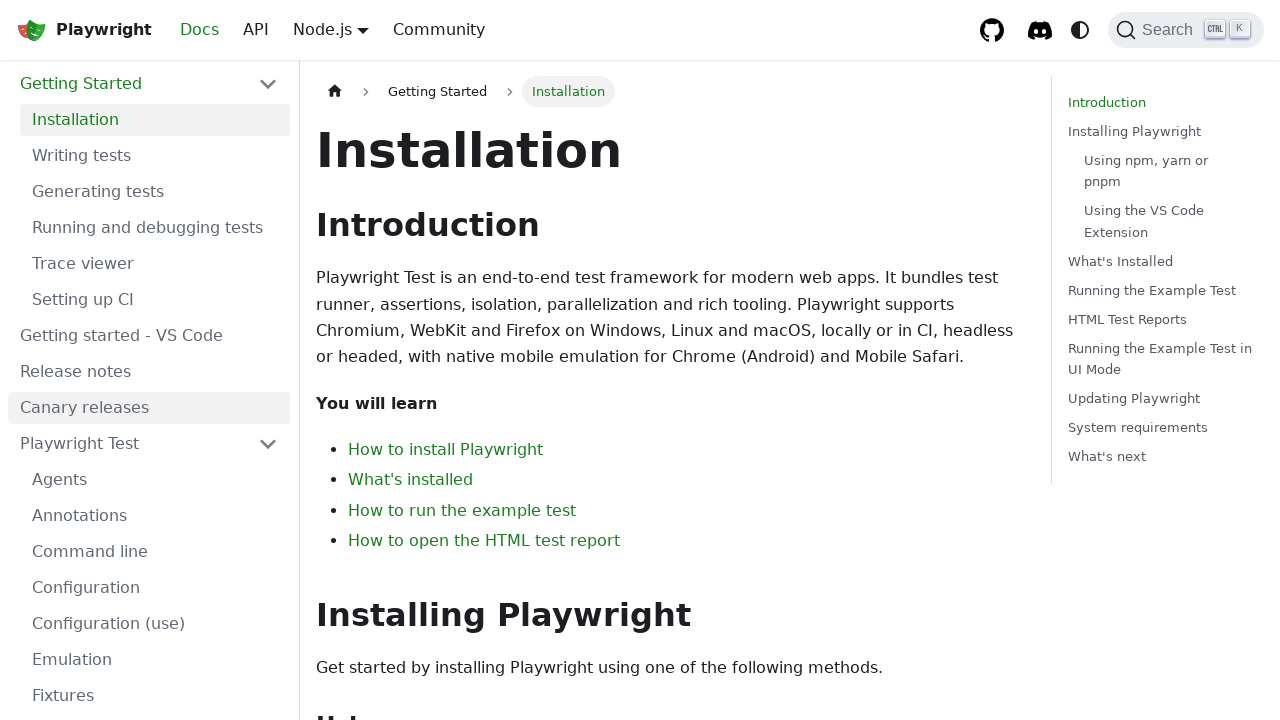

Hovered over Node.js dropdown menu at (322, 29) on a.navbar__link:has-text('Node.js')
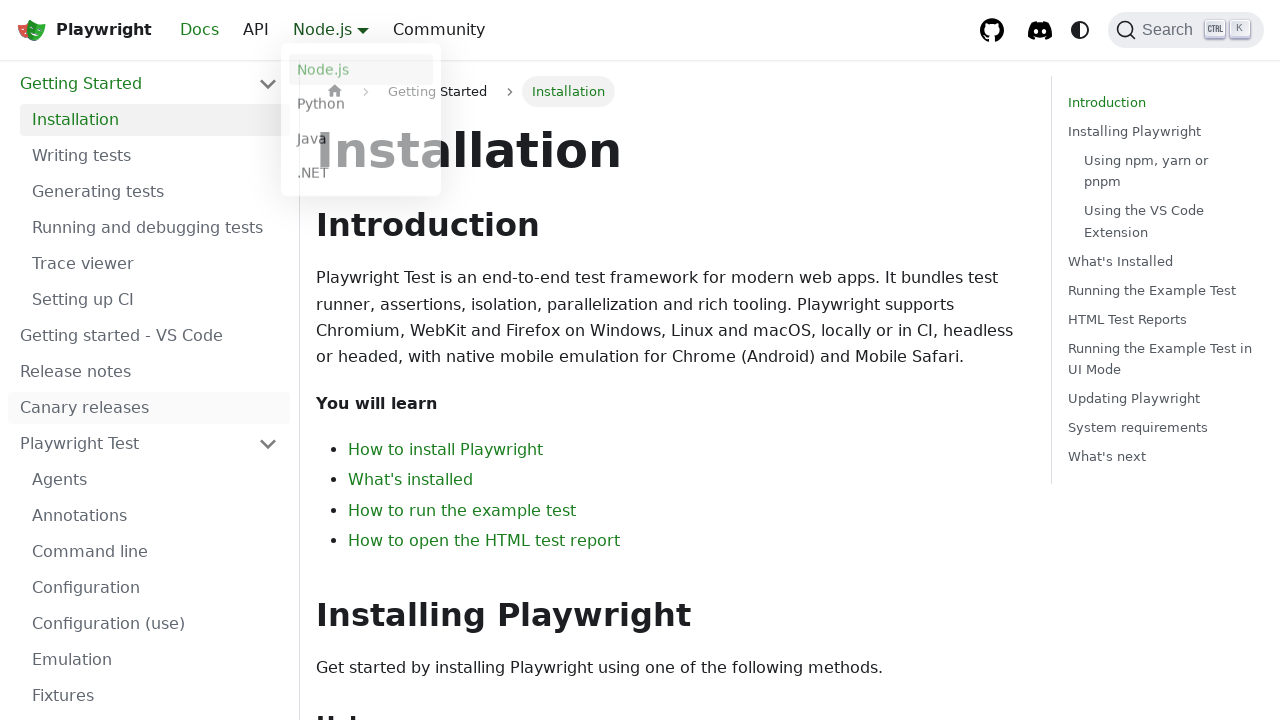

Clicked .NET option from dropdown at (361, 177) on a.dropdown__link:has-text('.NET')
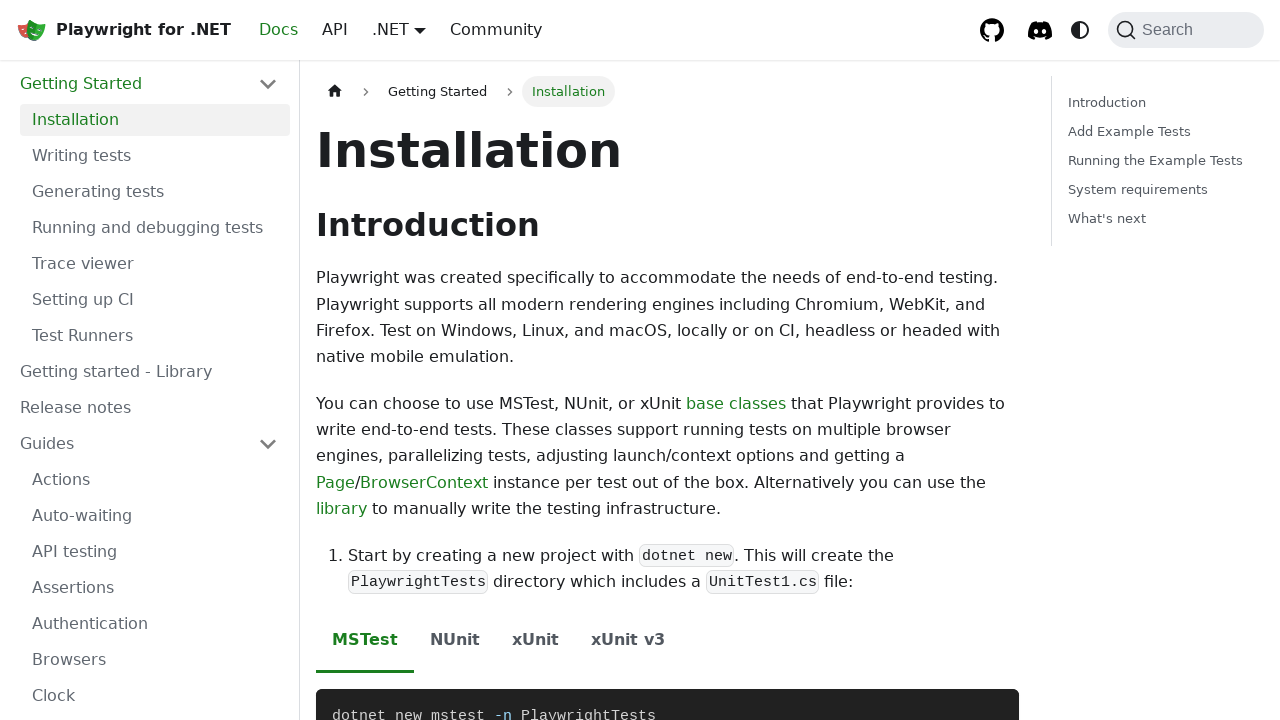

MSTest information is visible on .NET documentation page
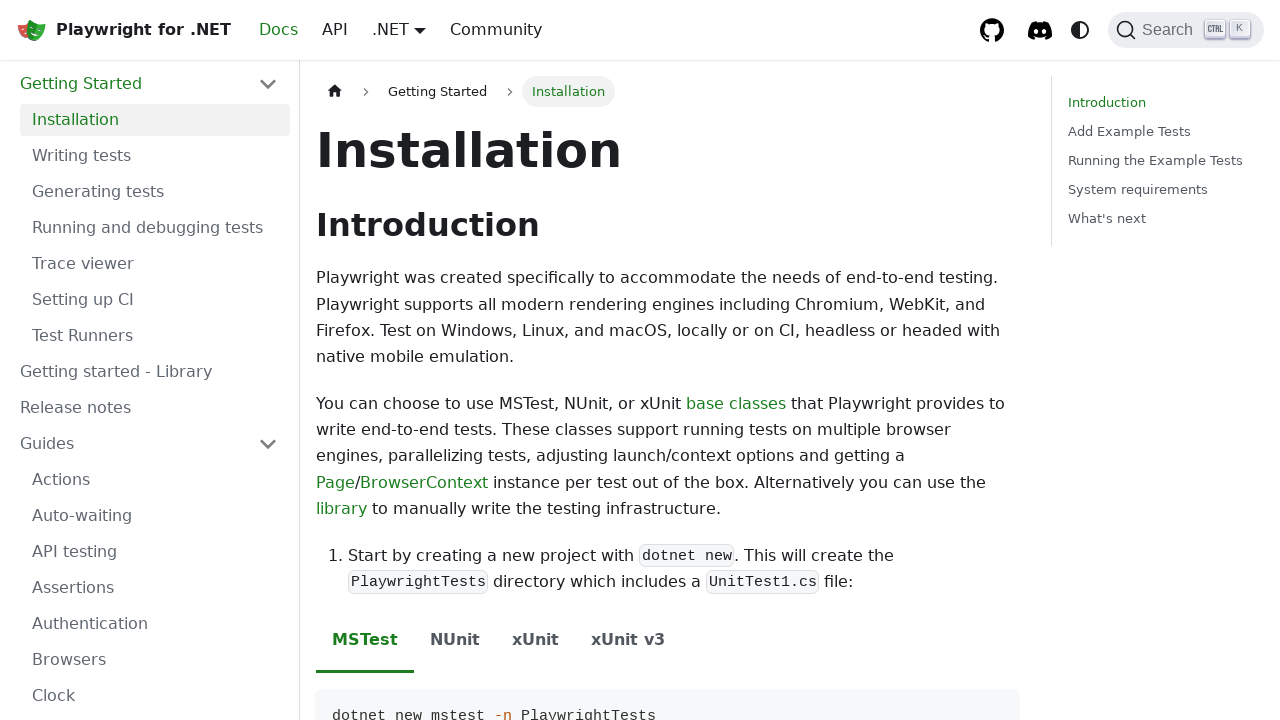

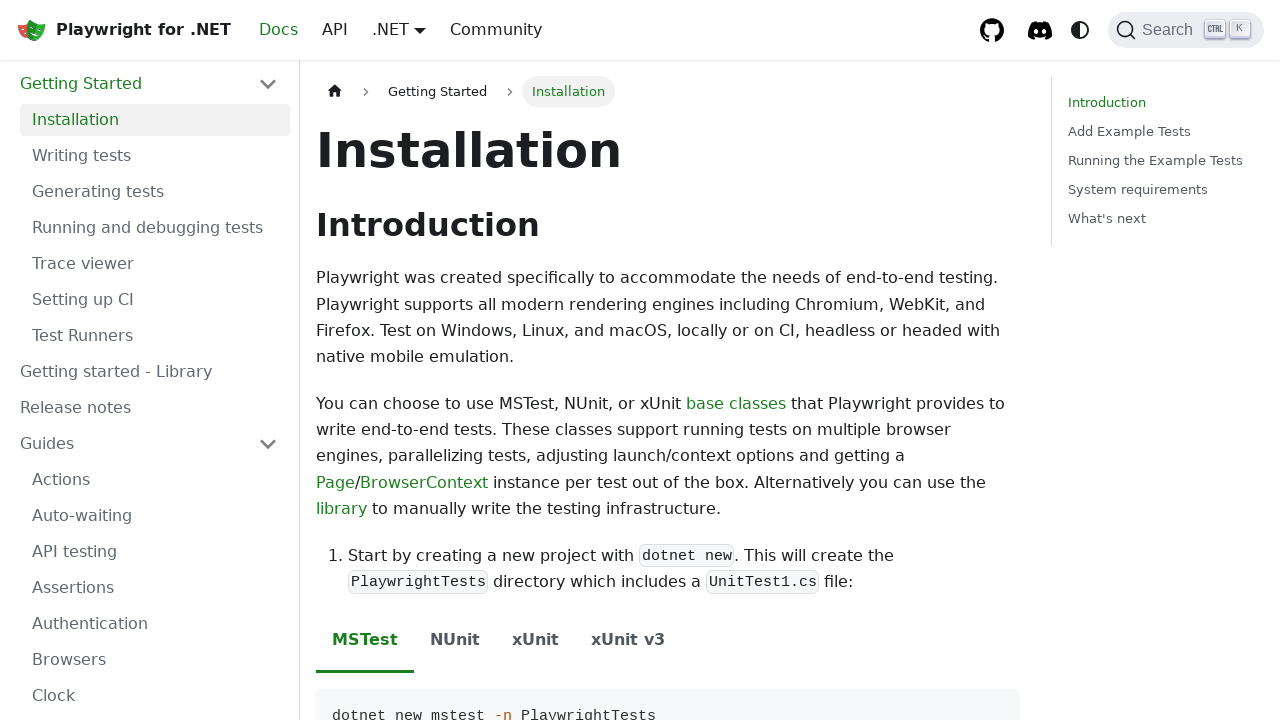